Tests alert handling functionality by triggering JavaScript alerts and confirm dialogs, accepting and dismissing them

Starting URL: https://rahulshettyacademy.com/AutomationPractice/

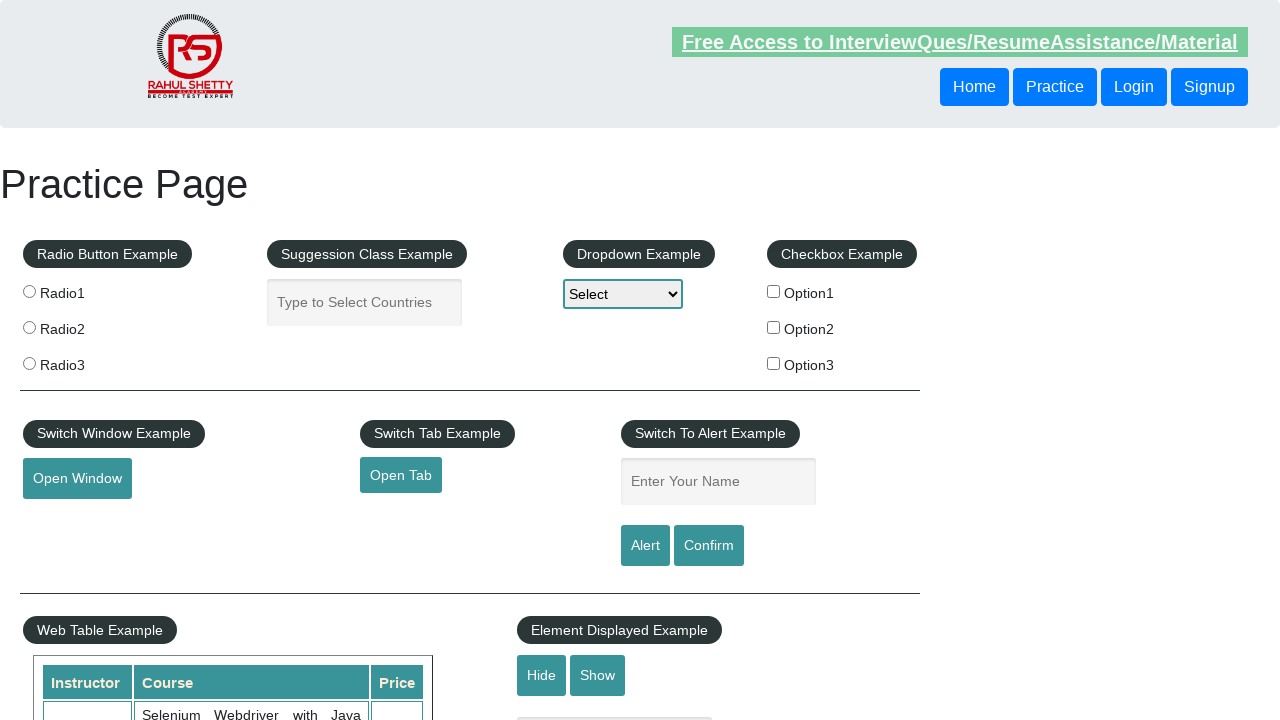

Entered 'Shubham' in the name field for alert test on input#name
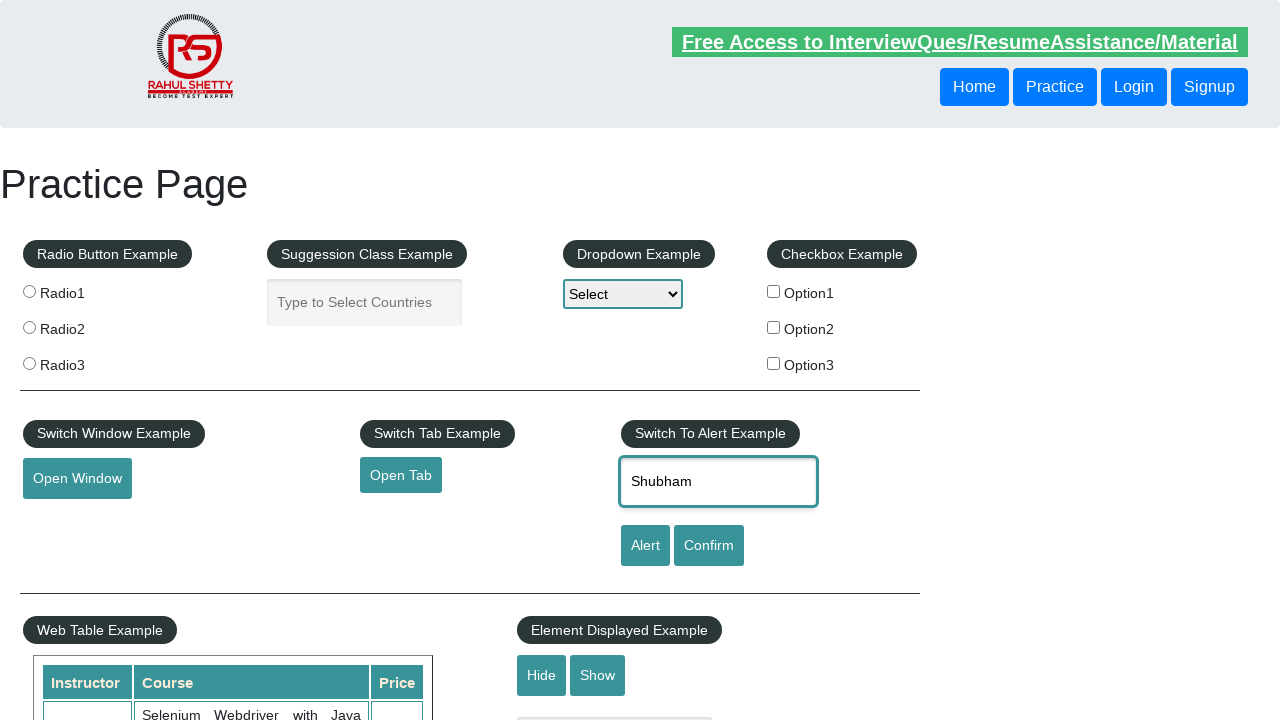

Clicked alert button to trigger JavaScript alert at (645, 546) on input#alertbtn
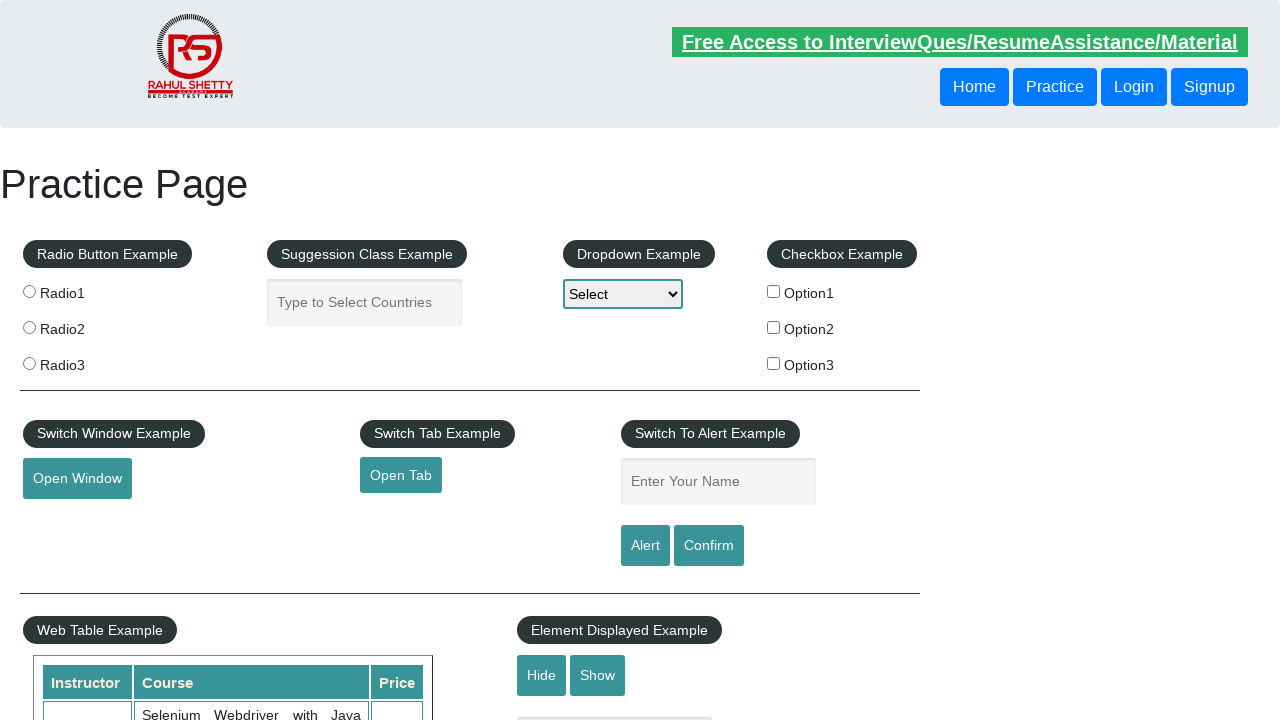

Accepted the JavaScript alert dialog
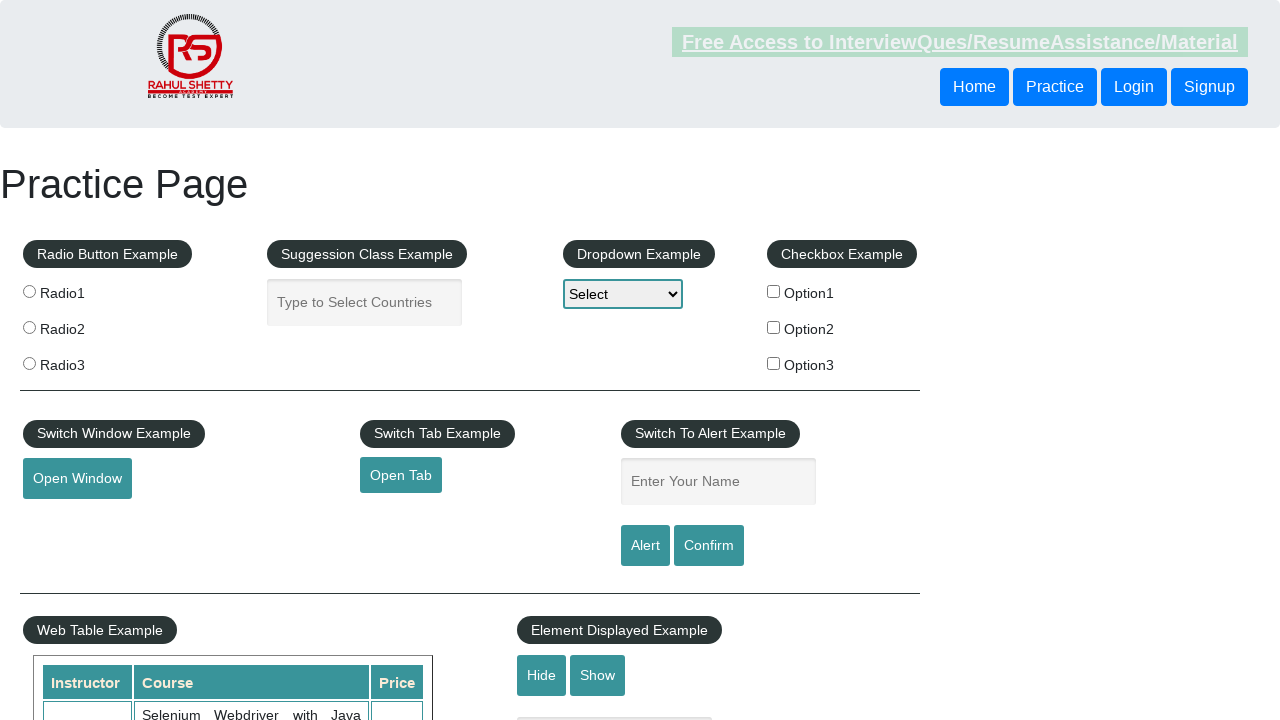

Cleared and entered 'Shubham khaladkar' in the name field for confirm test on input#name
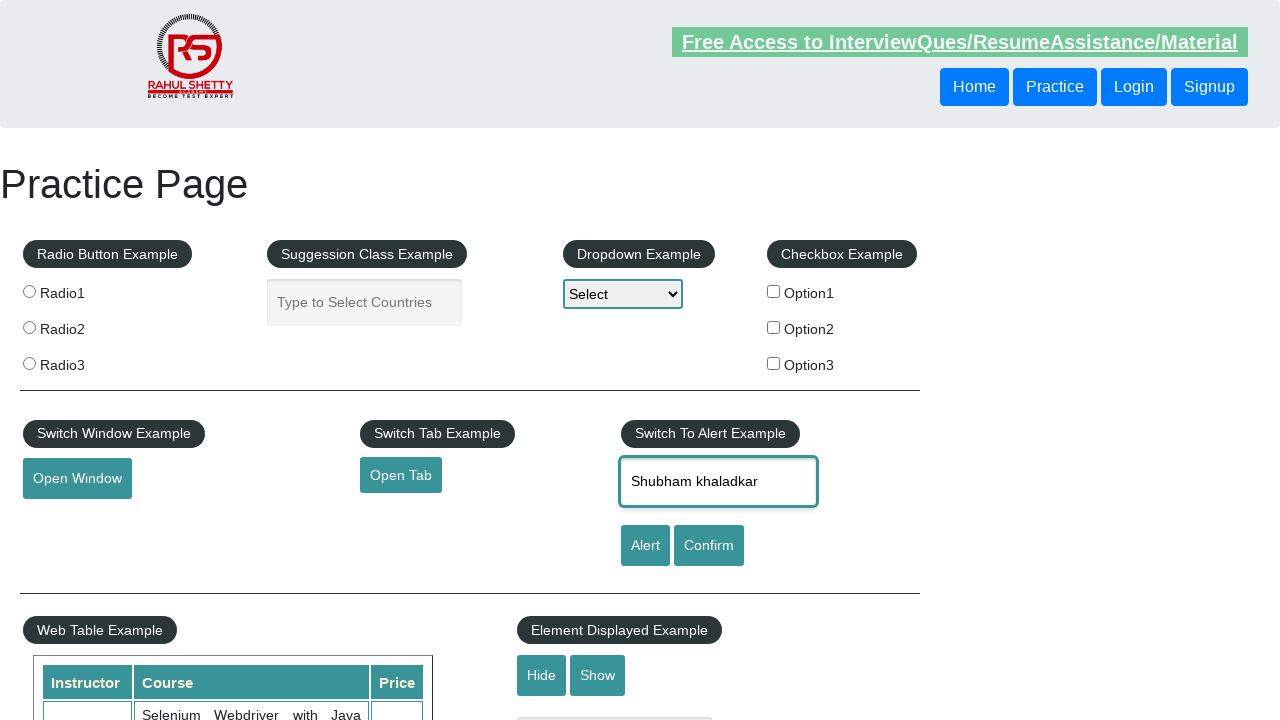

Clicked confirm button to trigger confirm dialog at (709, 546) on input#confirmbtn
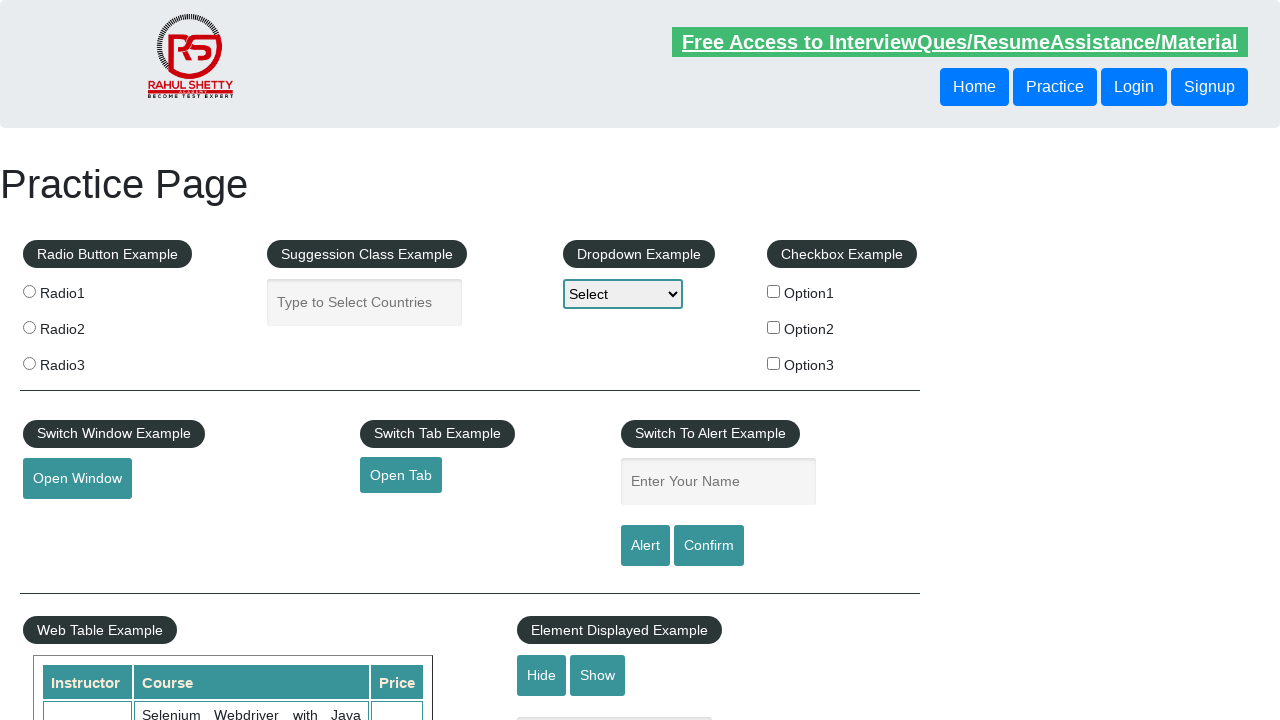

Dismissed the confirm dialog
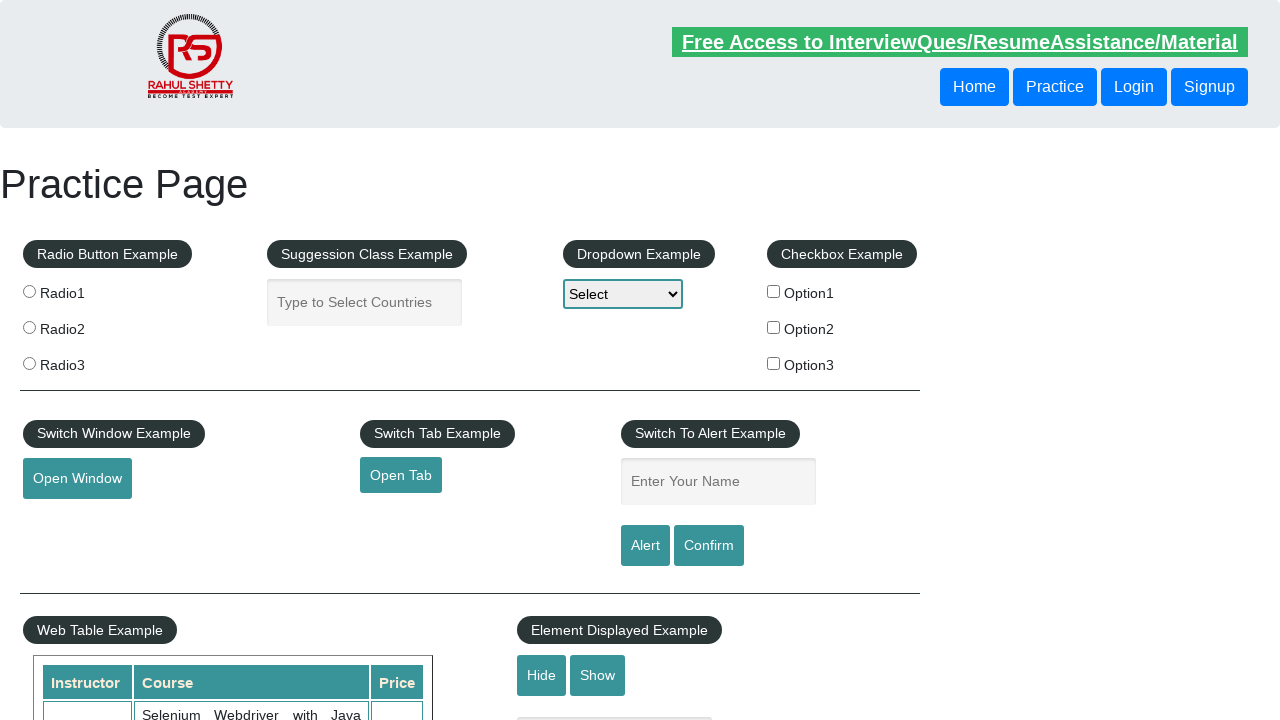

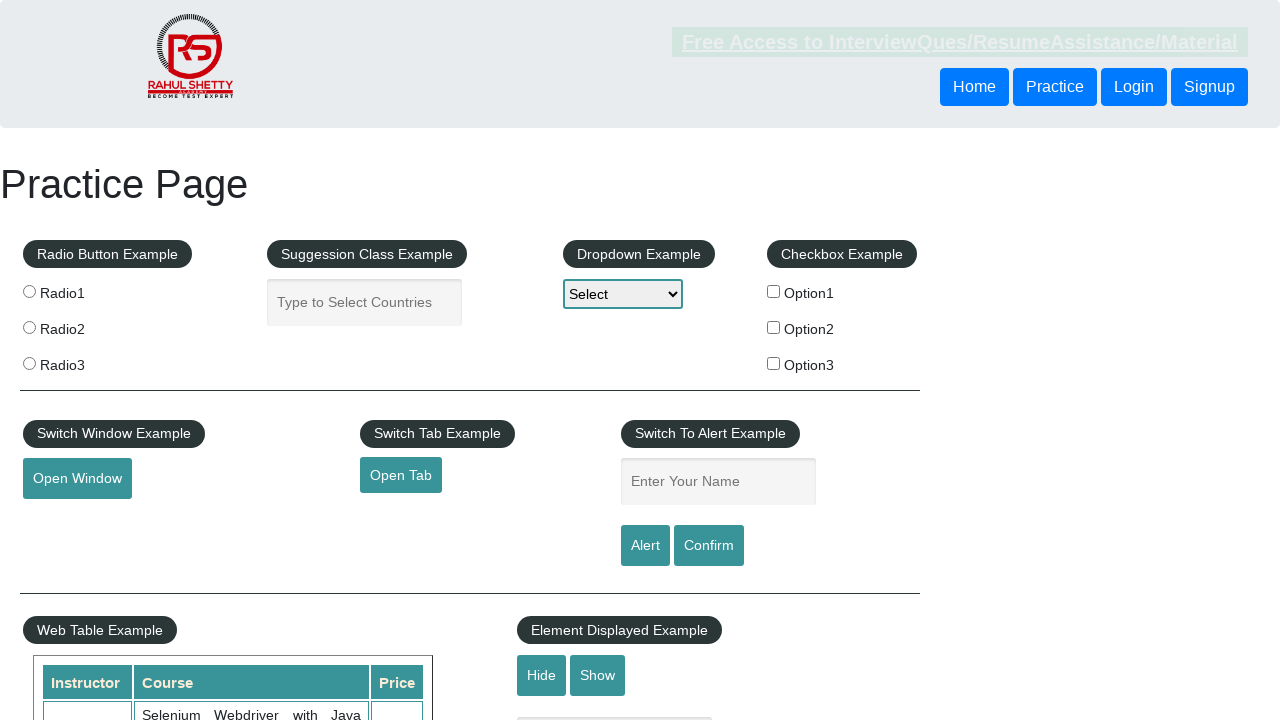